Tests that clicking on the sixth FAQ accordion item (heading-5) expands and displays its content

Starting URL: https://qa-scooter.praktikum-services.ru/

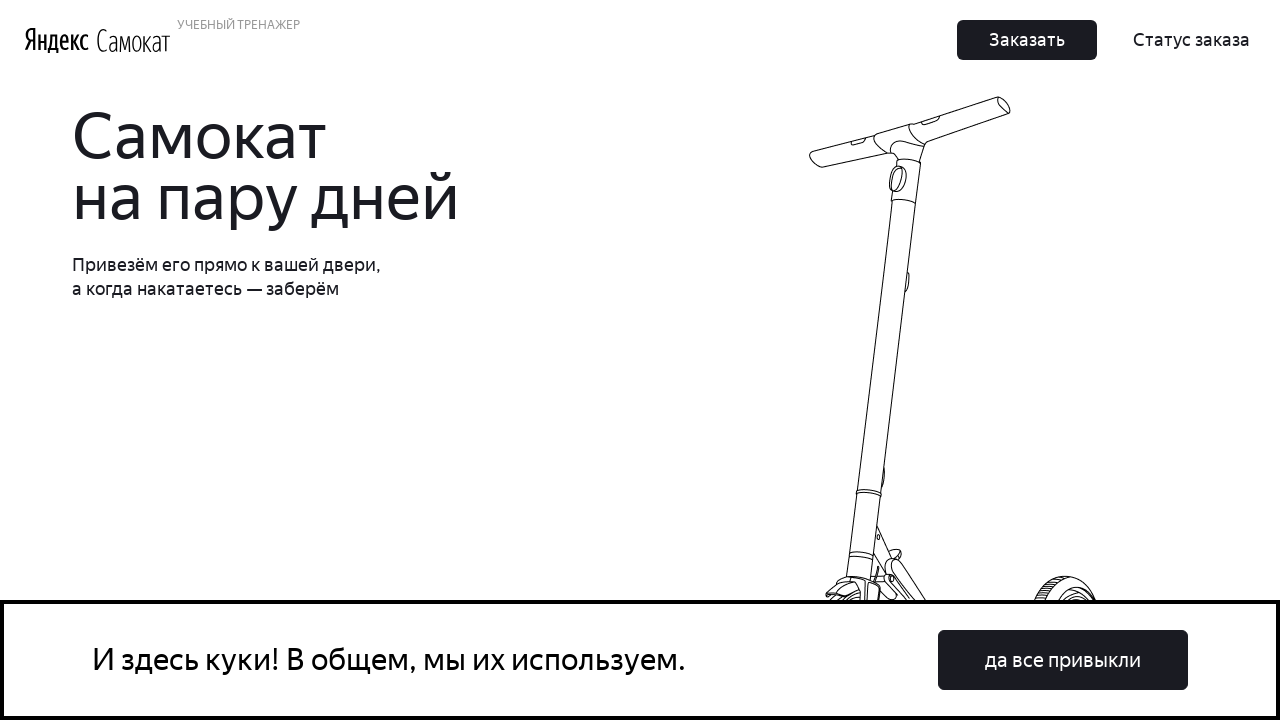

Waited for sixth FAQ accordion heading (heading-5) to be visible
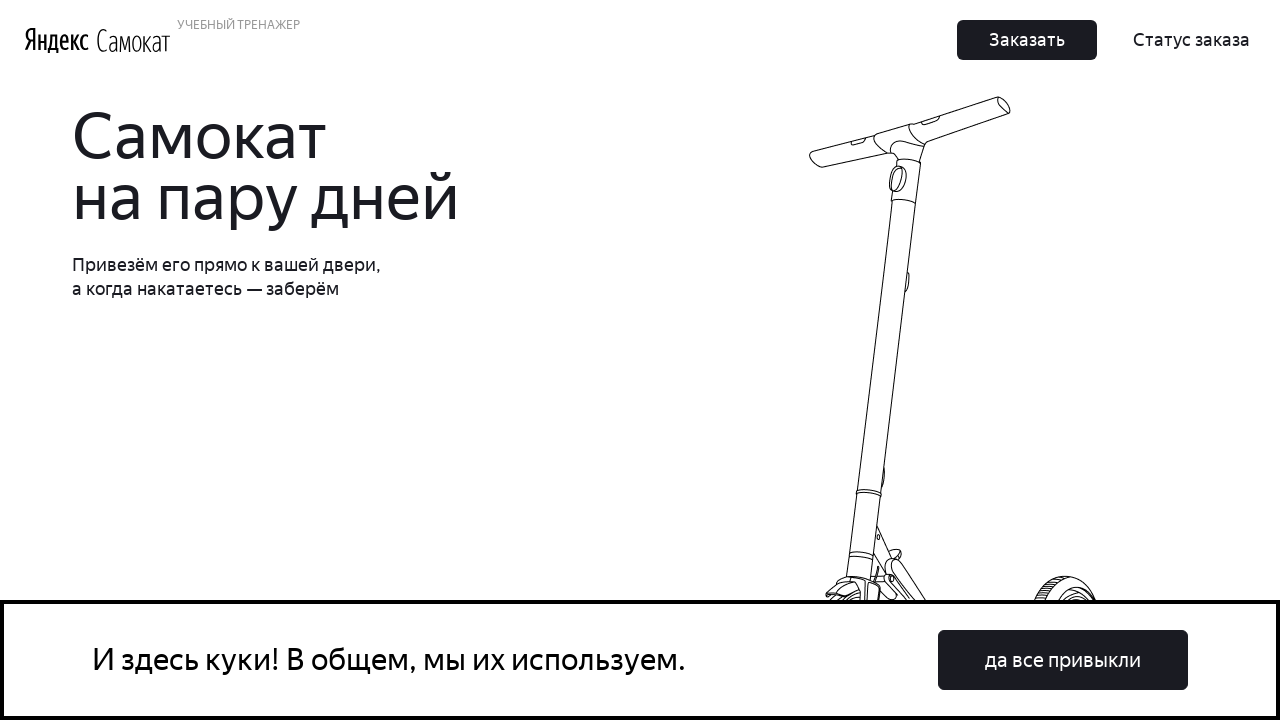

Scrolled sixth FAQ accordion heading into view
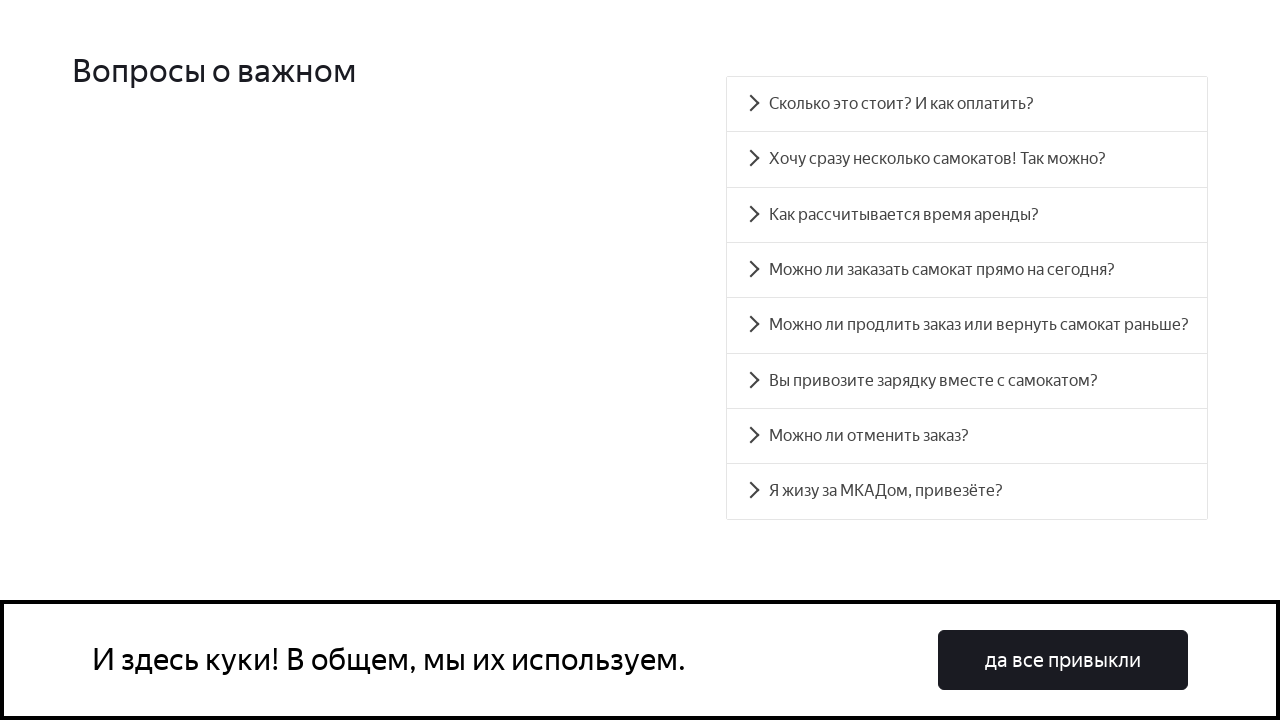

Clicked sixth FAQ accordion heading to expand it at (967, 381) on #accordion__heading-5
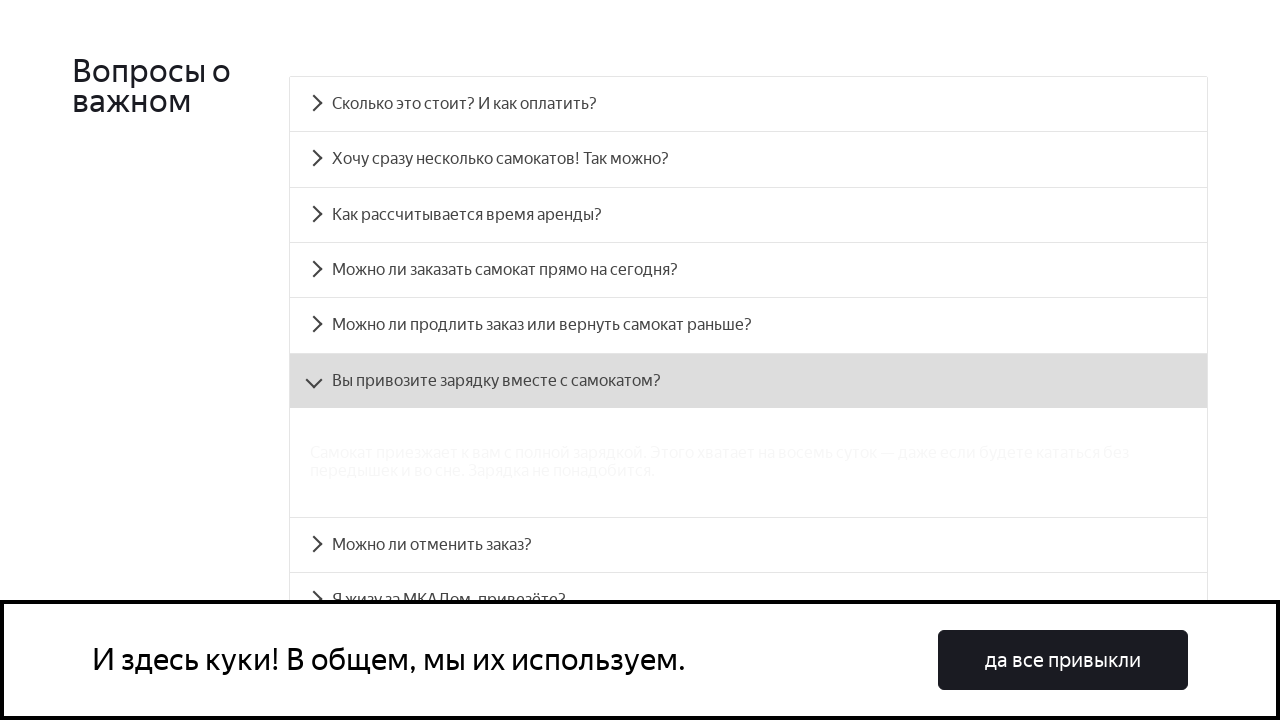

Verified dropdown content for sixth FAQ item is visible
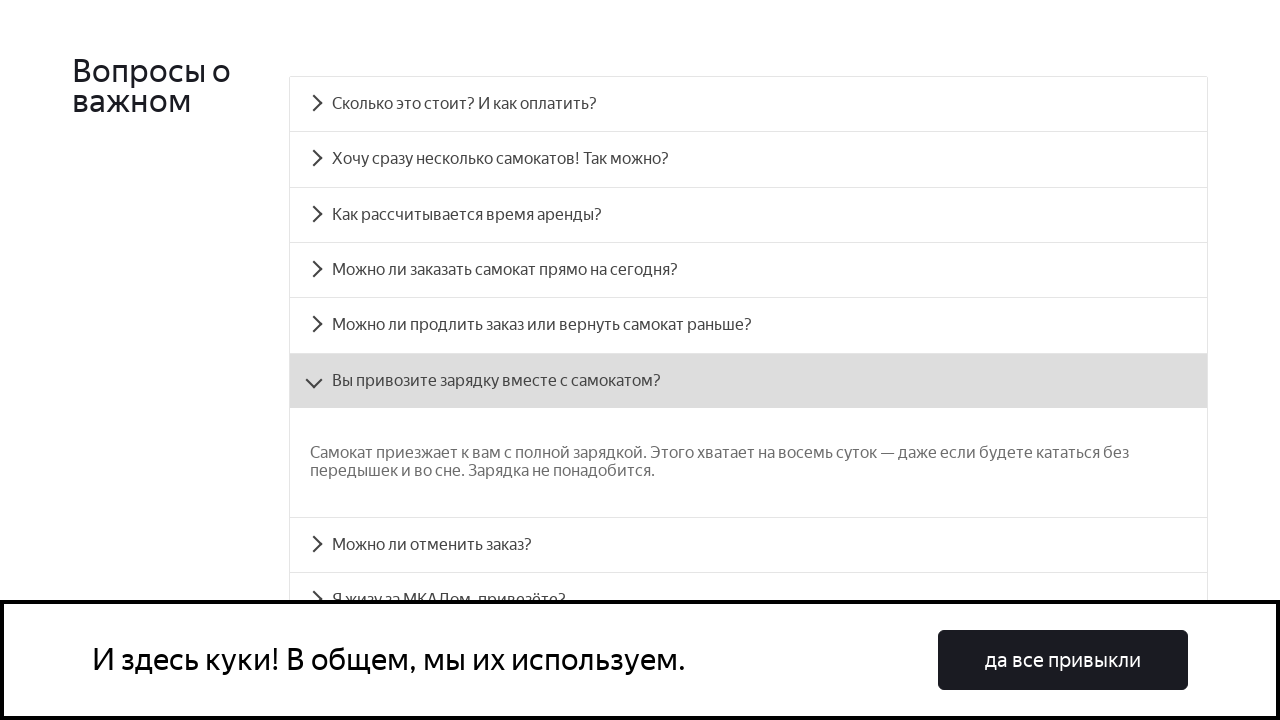

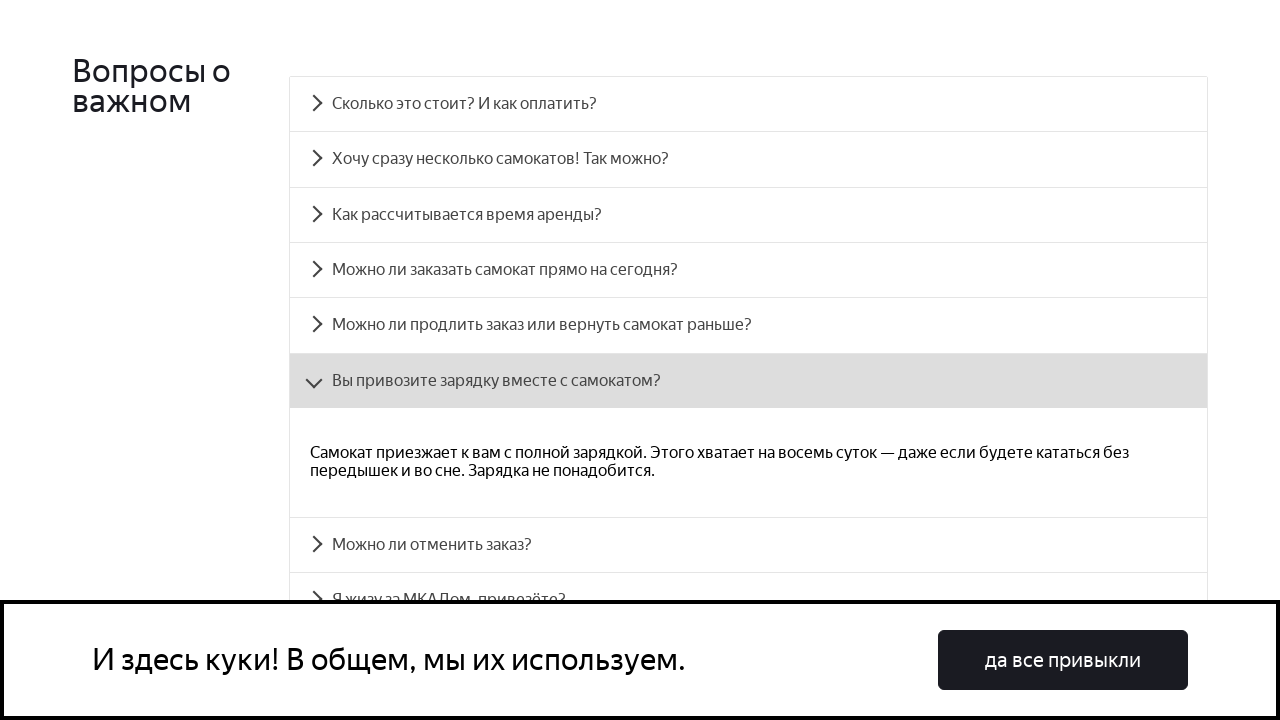